Tests visibility toggles, dialog popups, mouse hovering, and iframe interactions

Starting URL: https://rahulshettyacademy.com/AutomationPractice/

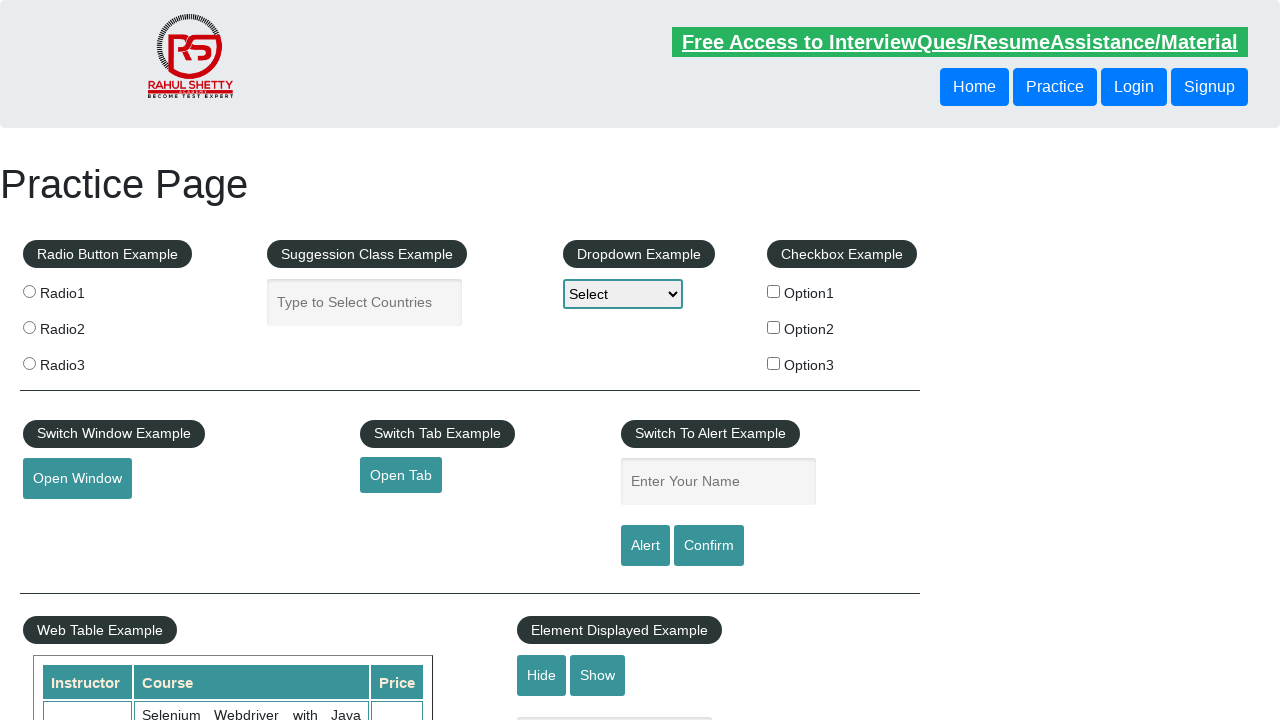

Verified text box is visible
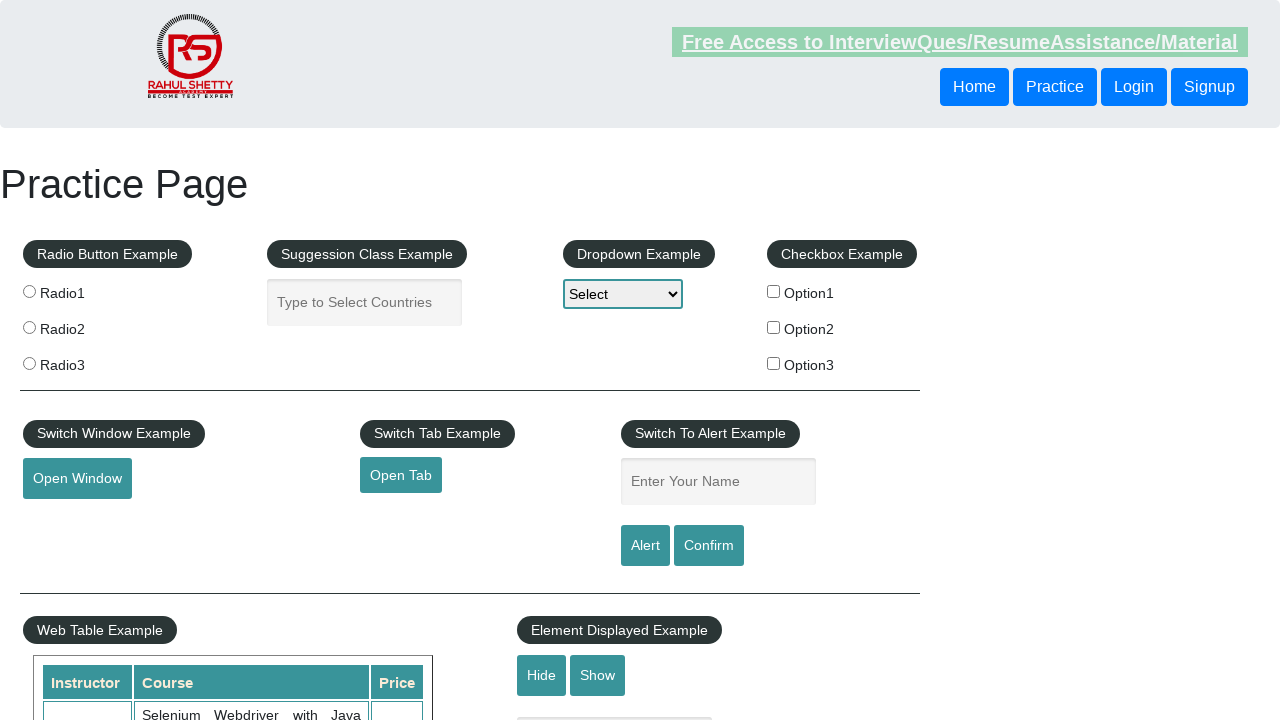

Clicked hide button to hide text box at (542, 675) on #hide-textbox
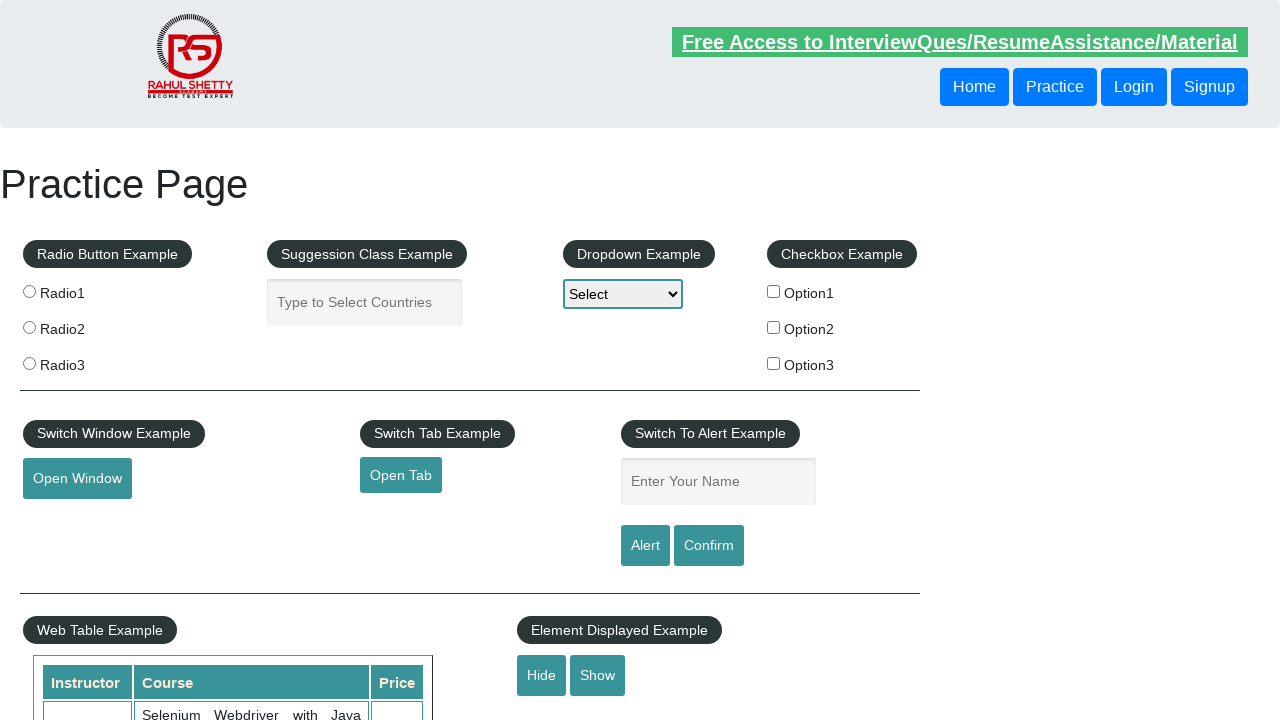

Verified text box is now hidden
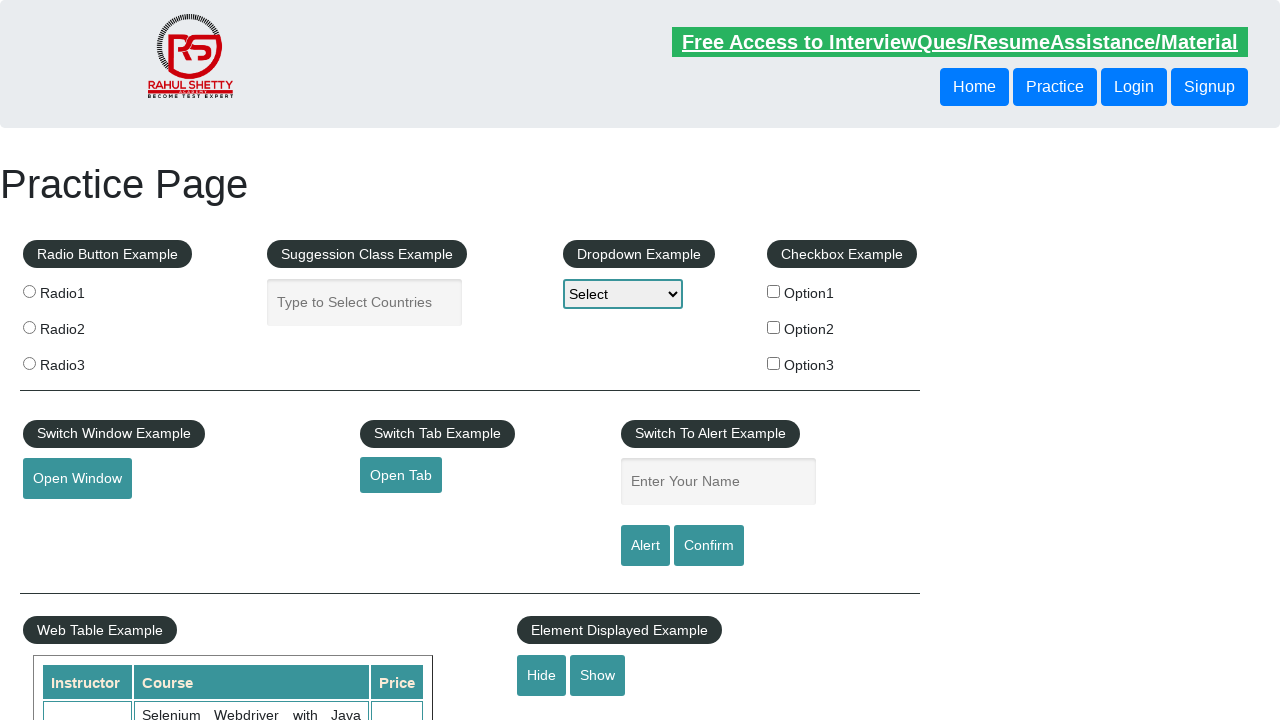

Set up dialog popup handler to accept dialogs
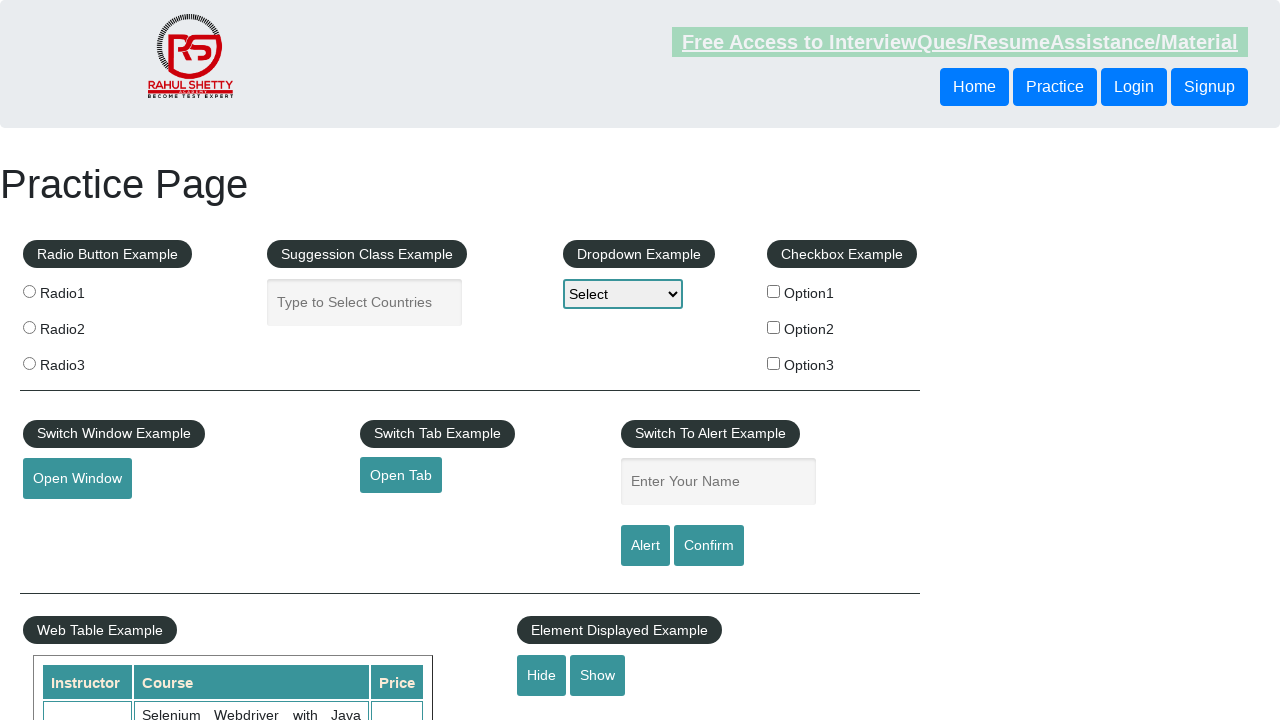

Clicked confirm button to trigger dialog popup at (709, 546) on #confirmbtn
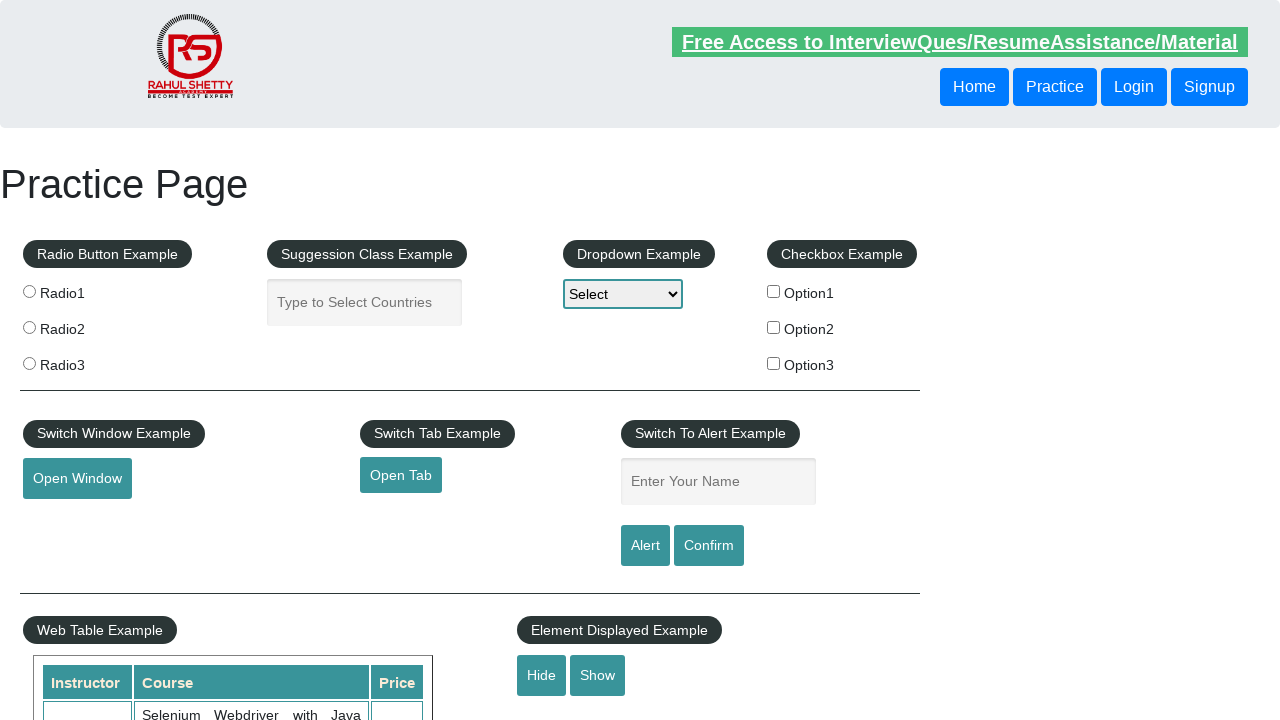

Hovered over mouse hover element at (83, 361) on #mousehover
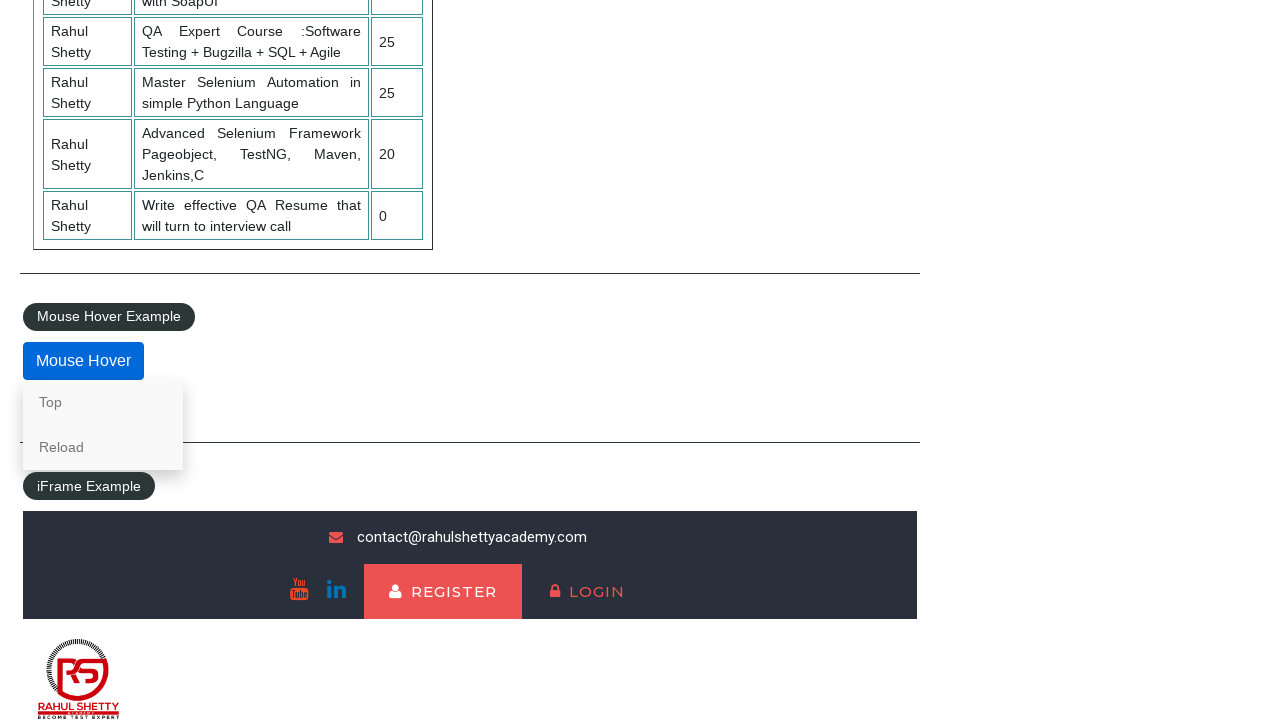

Located iframe with ID 'courses-iframe'
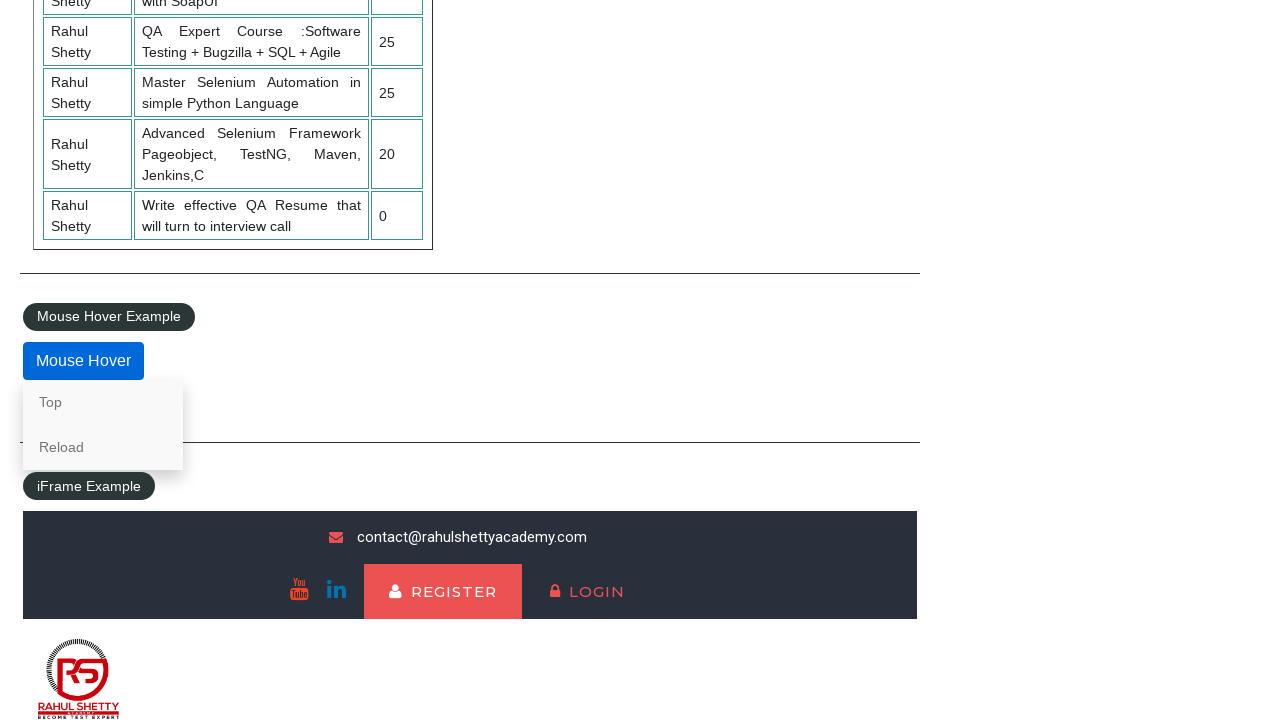

Clicked lifetime access link inside iframe at (307, 675) on #courses-iframe >> internal:control=enter-frame >> li a[href*='lifetime-access']
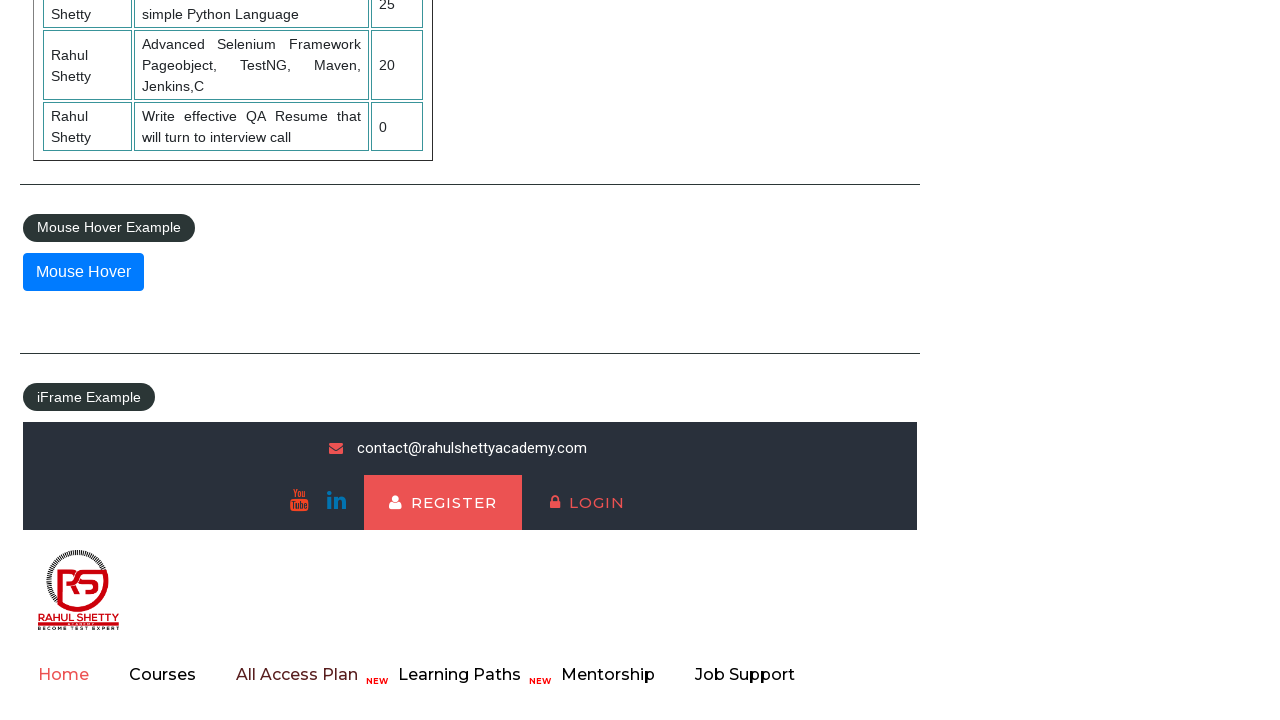

Retrieved text content from h2 element in iframe
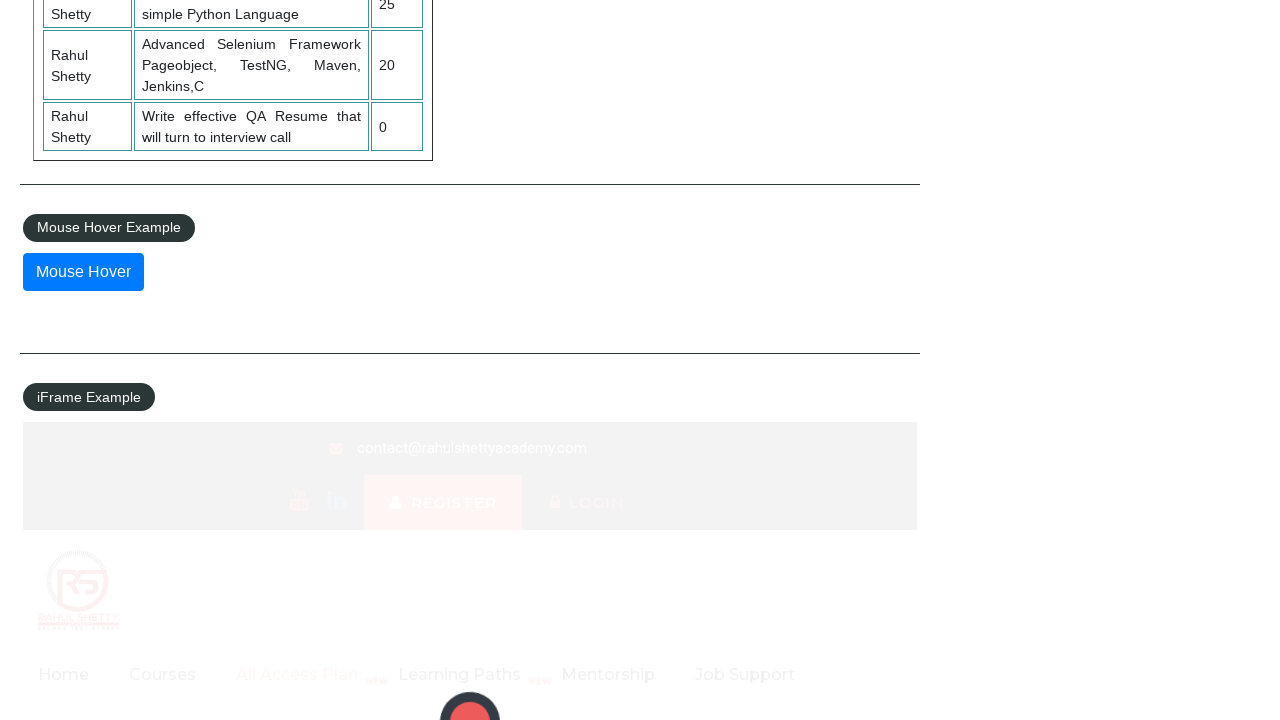

Printed second word from retrieved text content
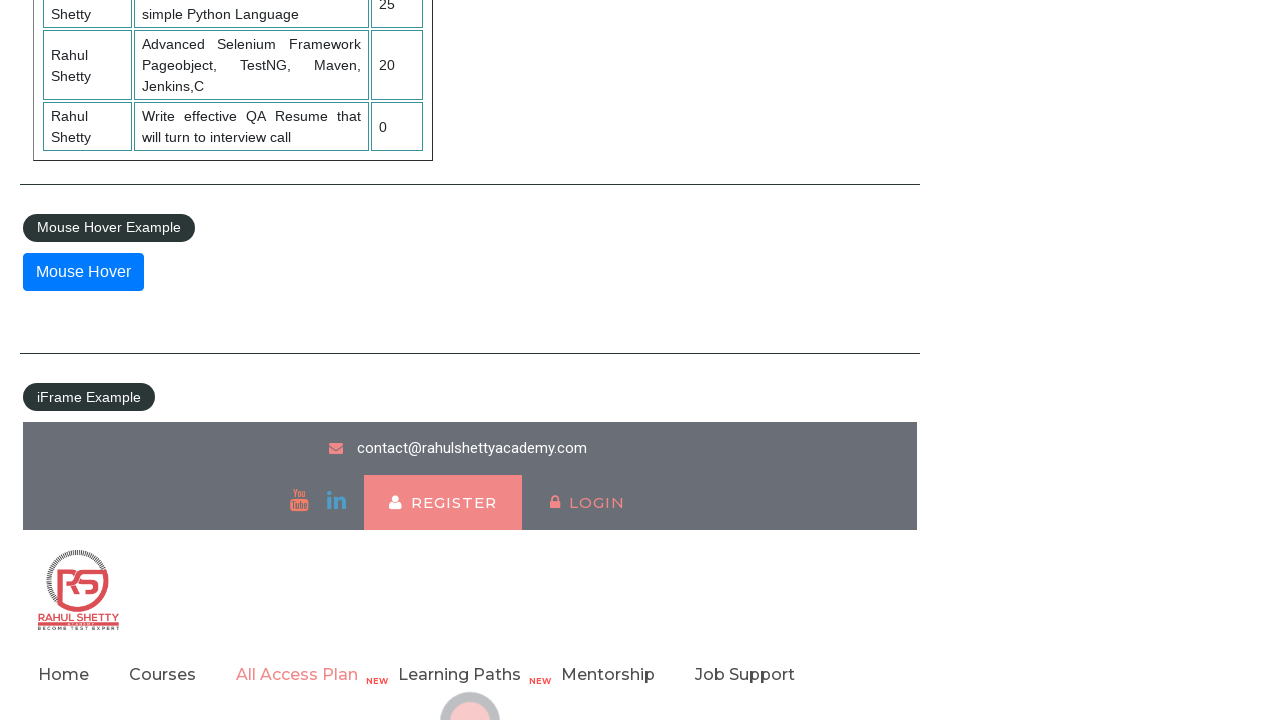

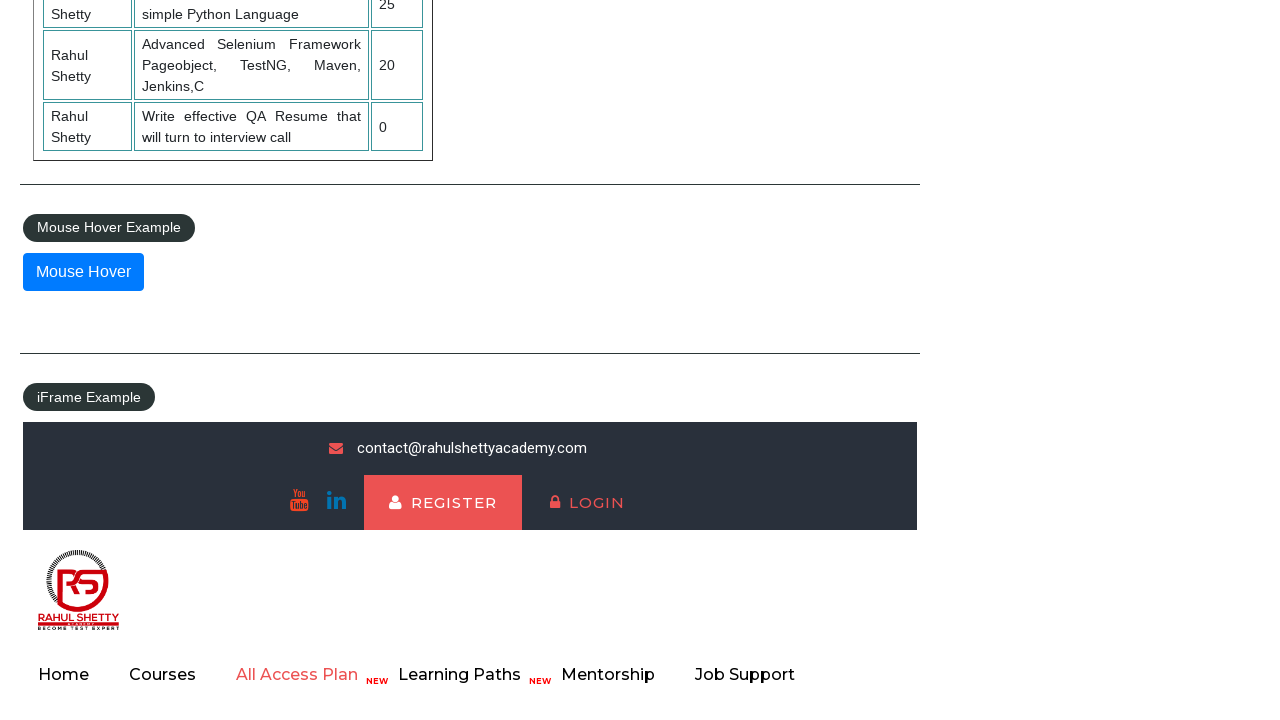